Tests dynamic control visibility by toggling a checkbox's visibility state and verifying it appears and disappears correctly

Starting URL: https://v1.training-support.net/selenium/dynamic-controls

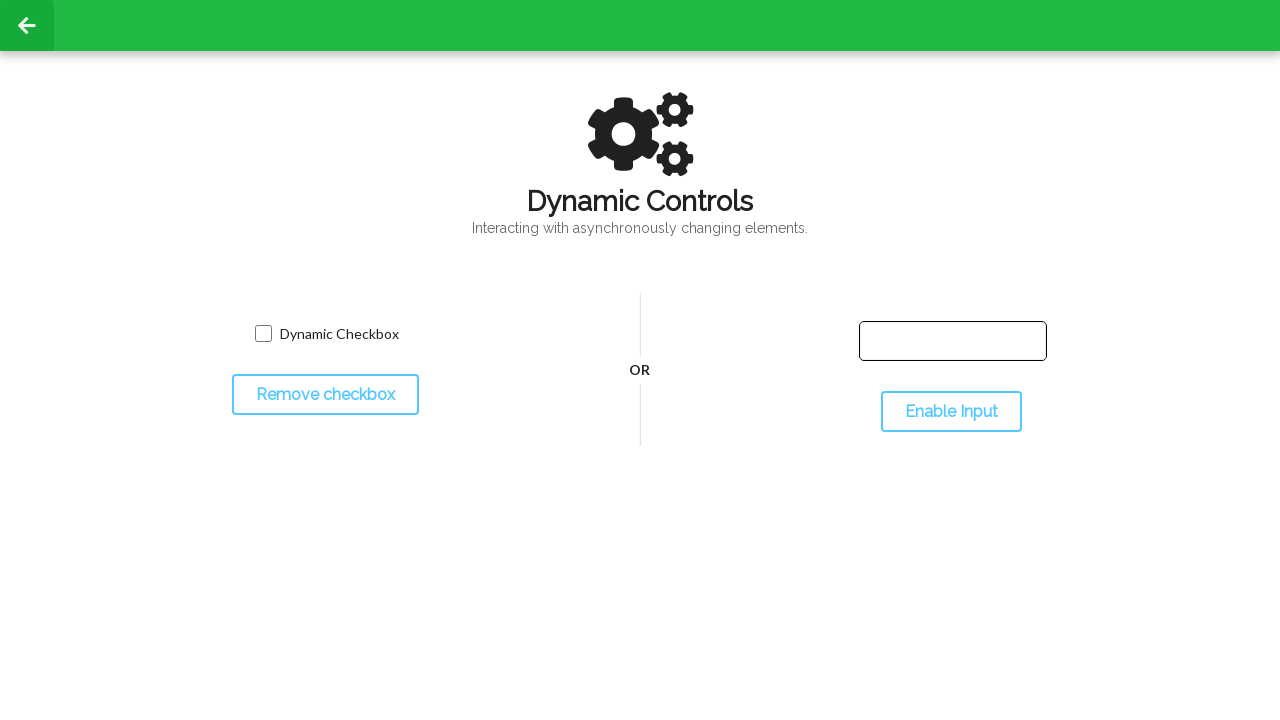

Clicked toggle checkbox button to hide the checkbox at (325, 395) on #toggleCheckbox
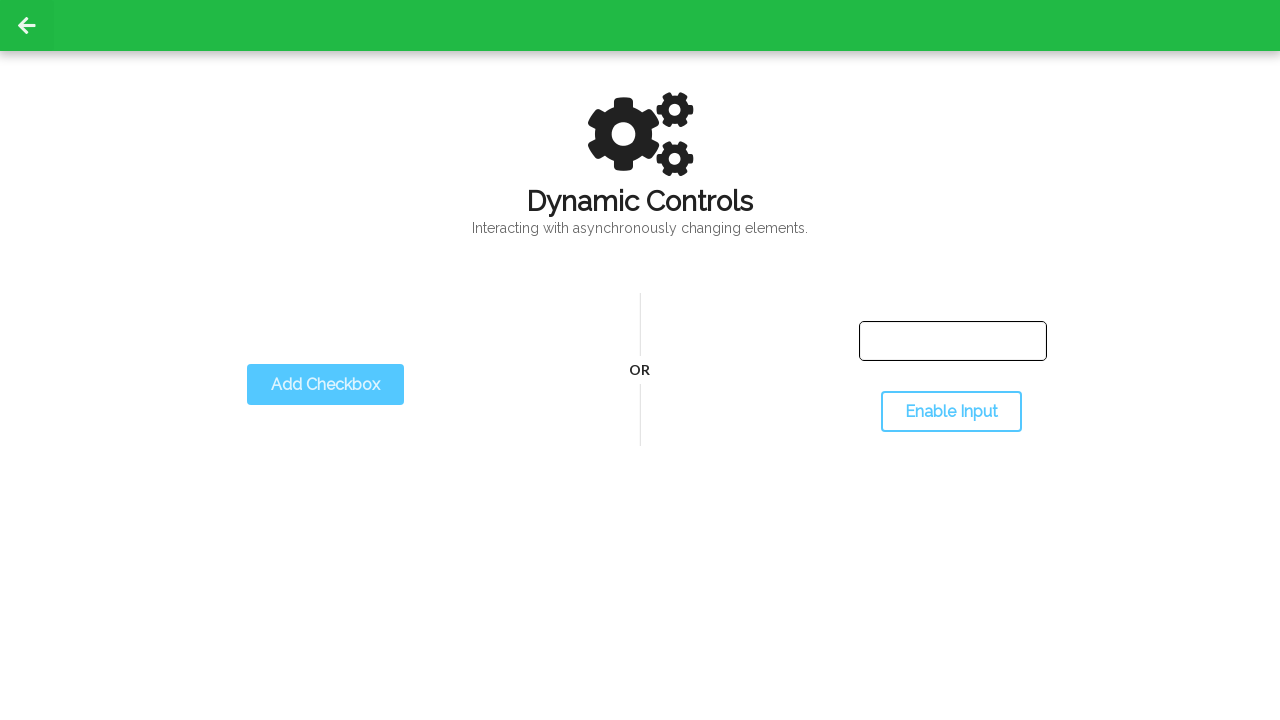

Verified checkbox became invisible
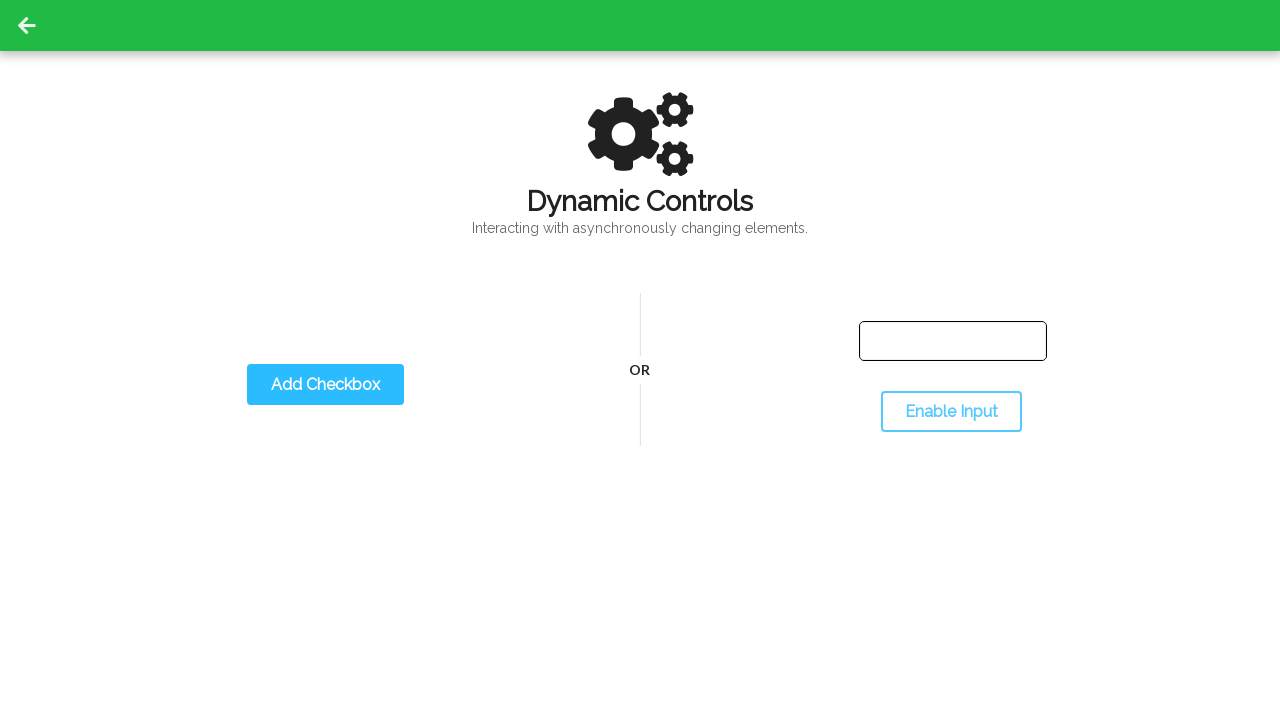

Clicked toggle checkbox button to show the checkbox again at (325, 385) on #toggleCheckbox
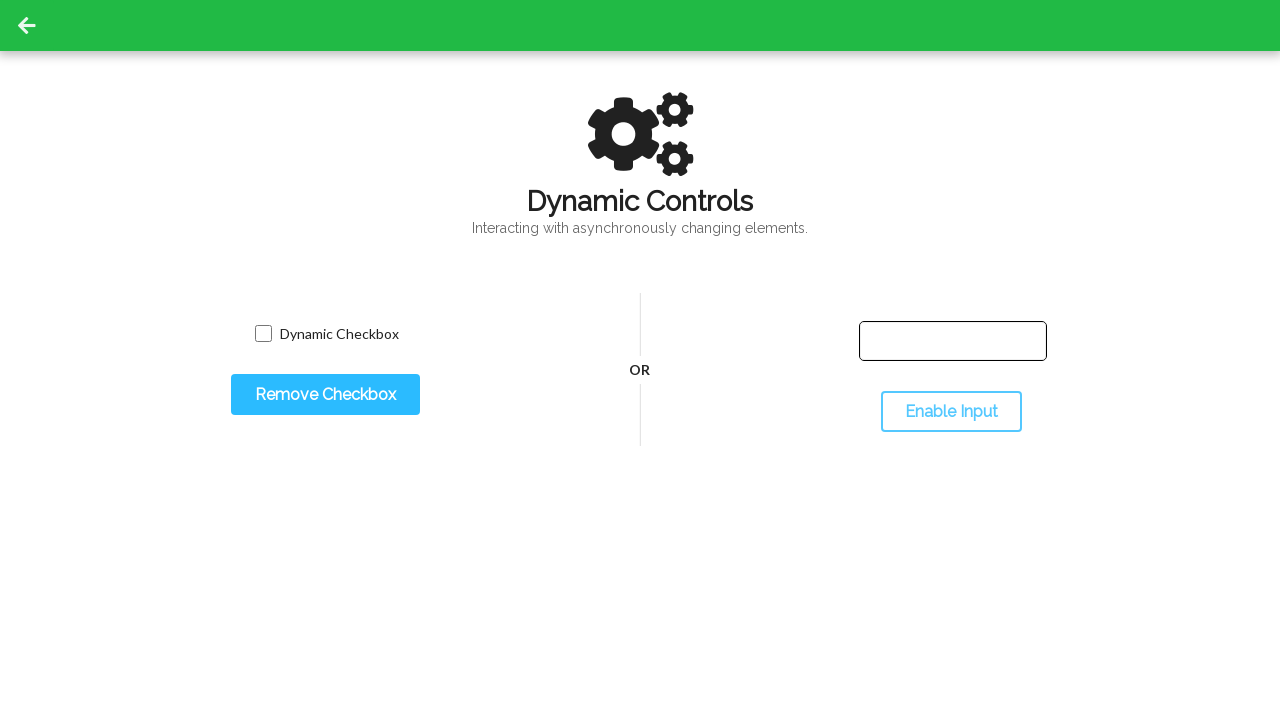

Verified checkbox became visible again
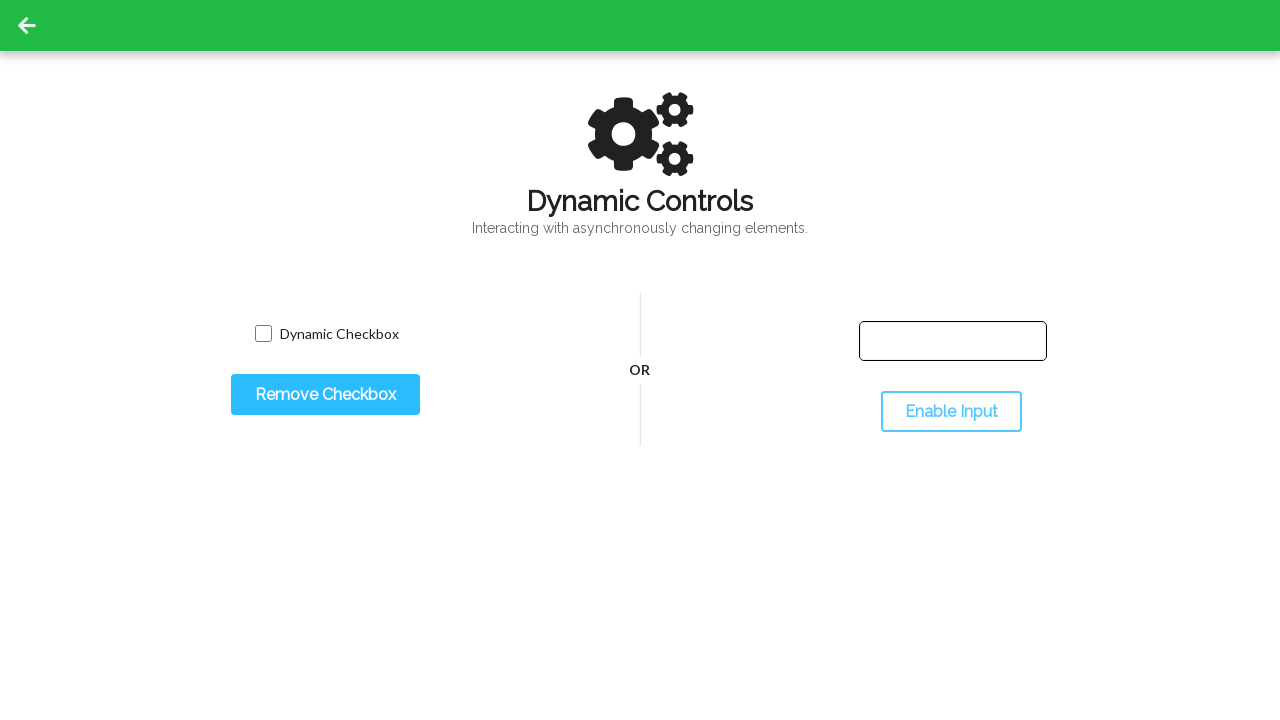

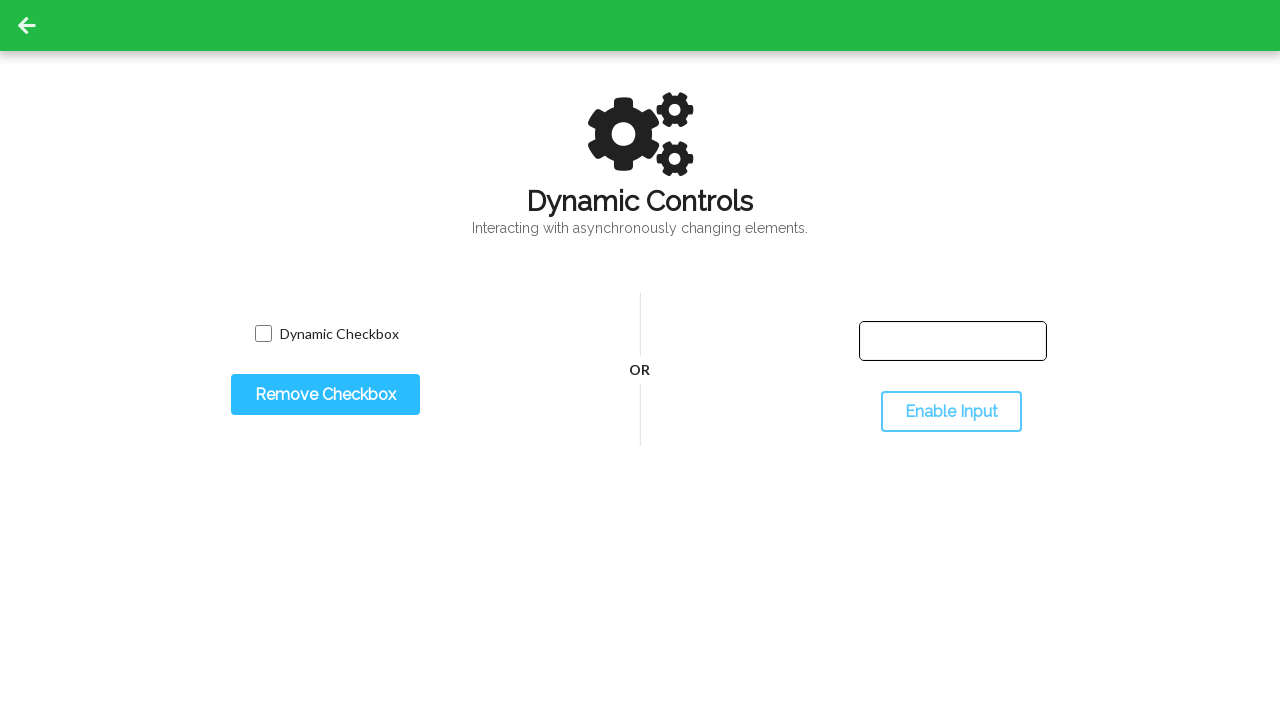